Tests sorting the Due column on table2 using class-based selectors instead of pseudo-classes

Starting URL: http://the-internet.herokuapp.com/tables

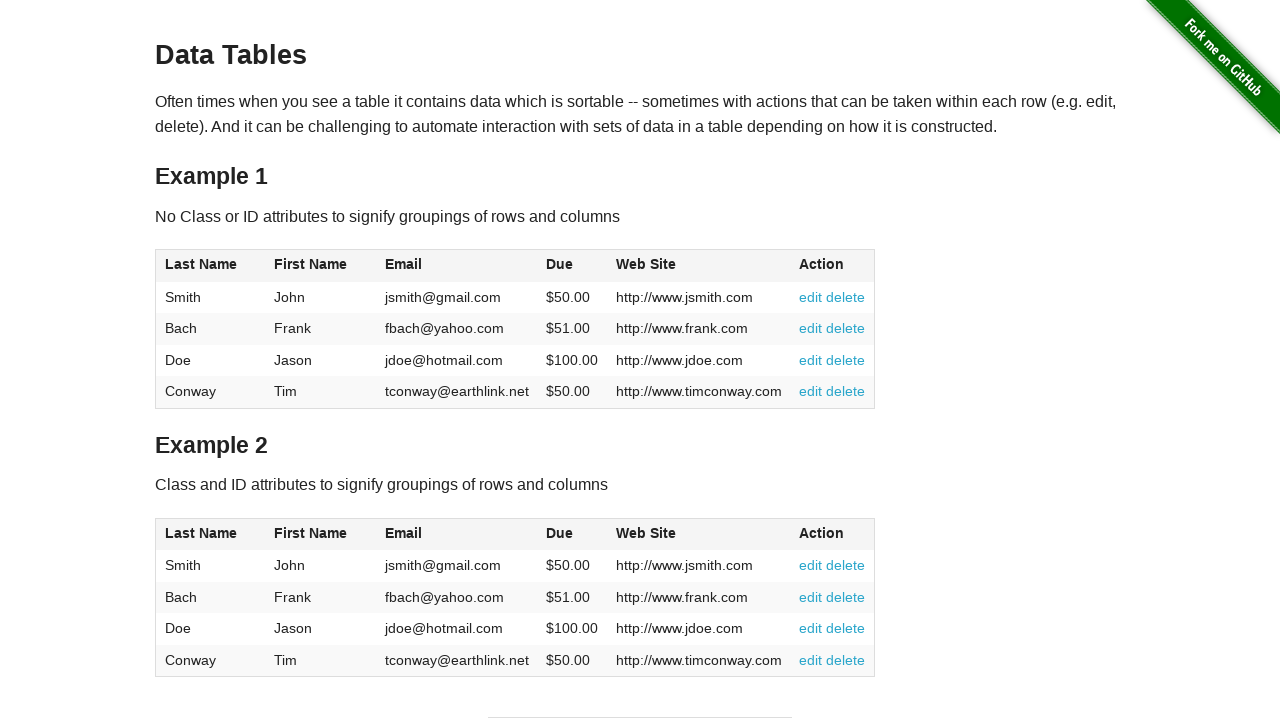

Clicked Due column header on table2 to sort ascending at (560, 533) on #table2 thead .dues
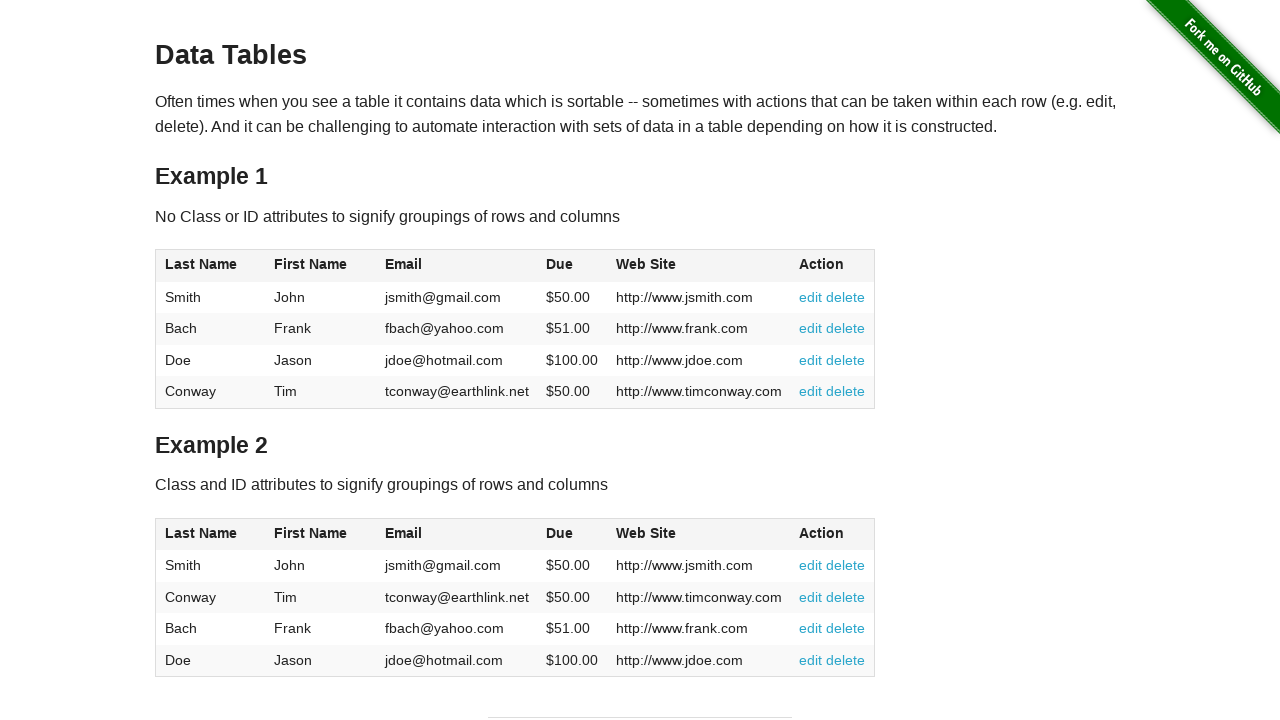

Due column cells loaded in table2
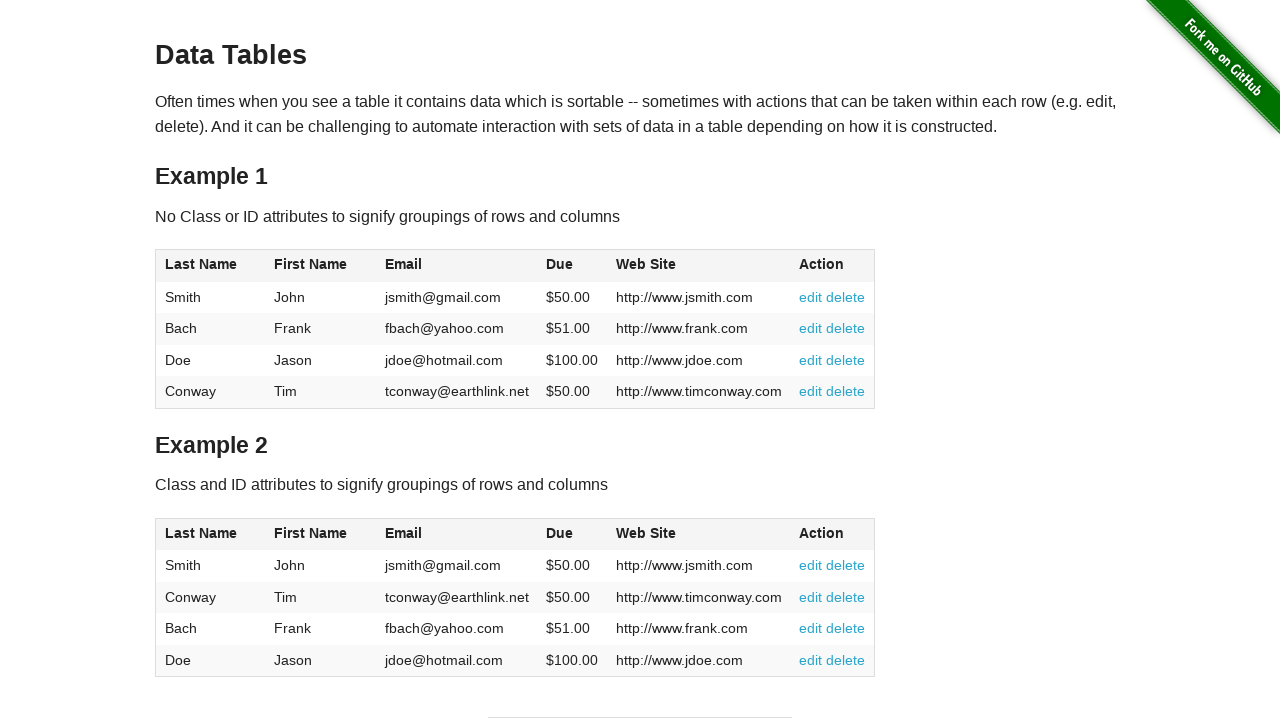

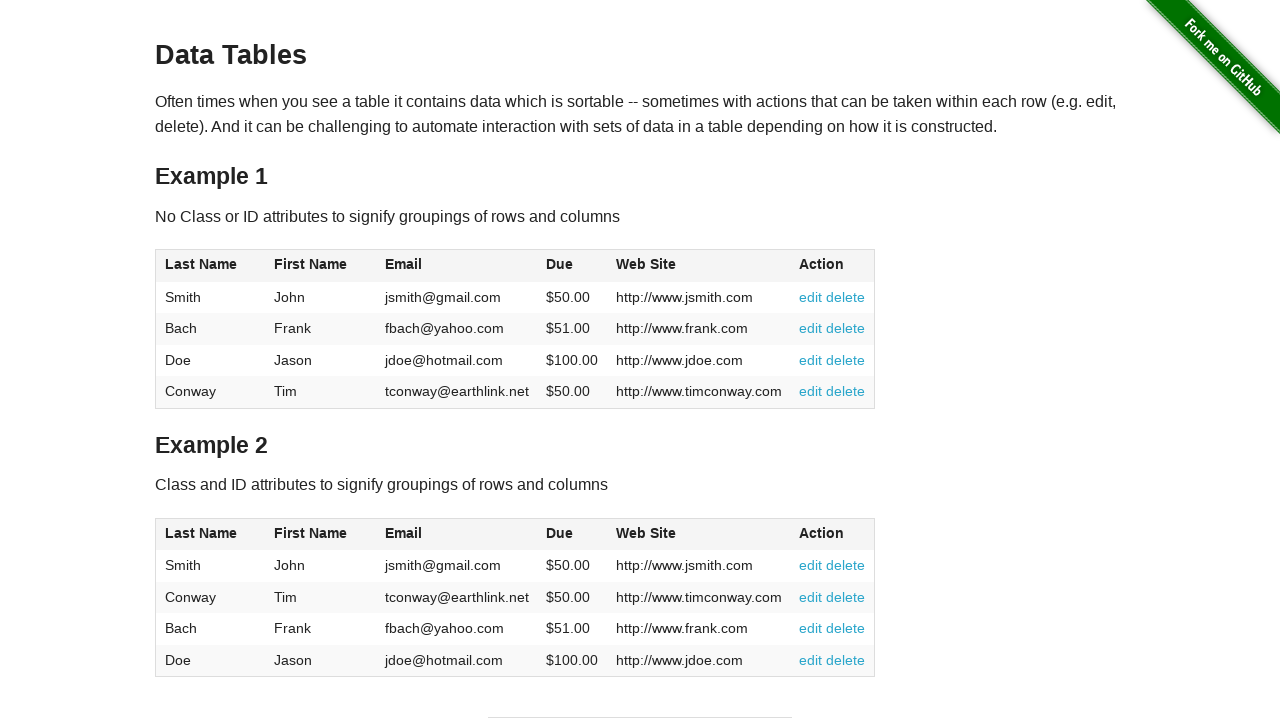